Tests a wait scenario where a button becomes clickable after a delay, clicks it, and verifies a success message appears

Starting URL: http://suninjuly.github.io/wait2.html

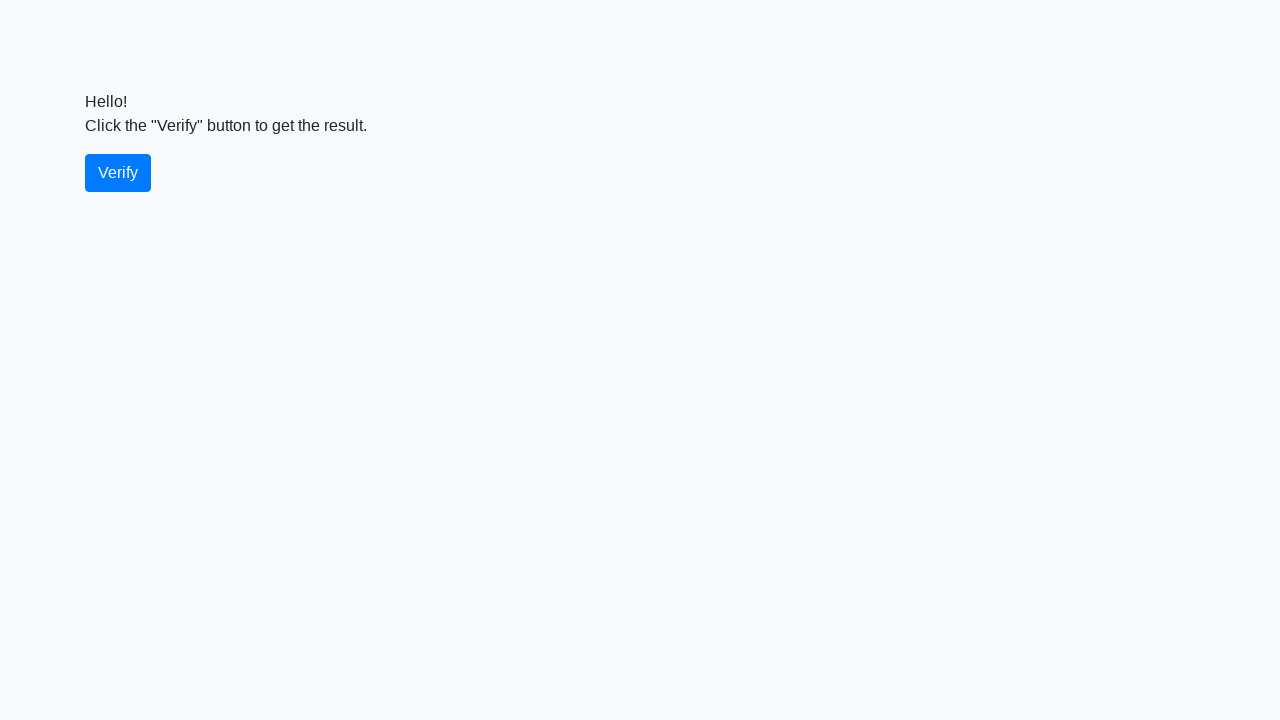

Waited for verify button to become visible
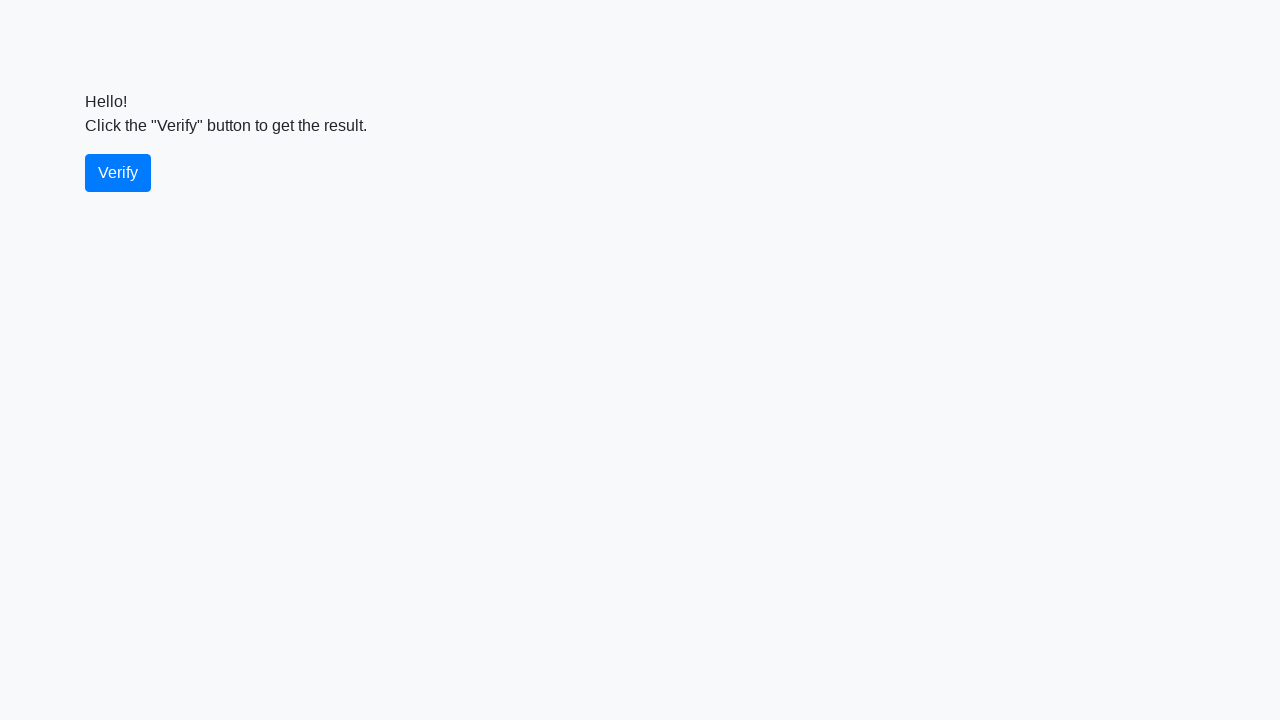

Clicked the verify button at (118, 173) on #verify
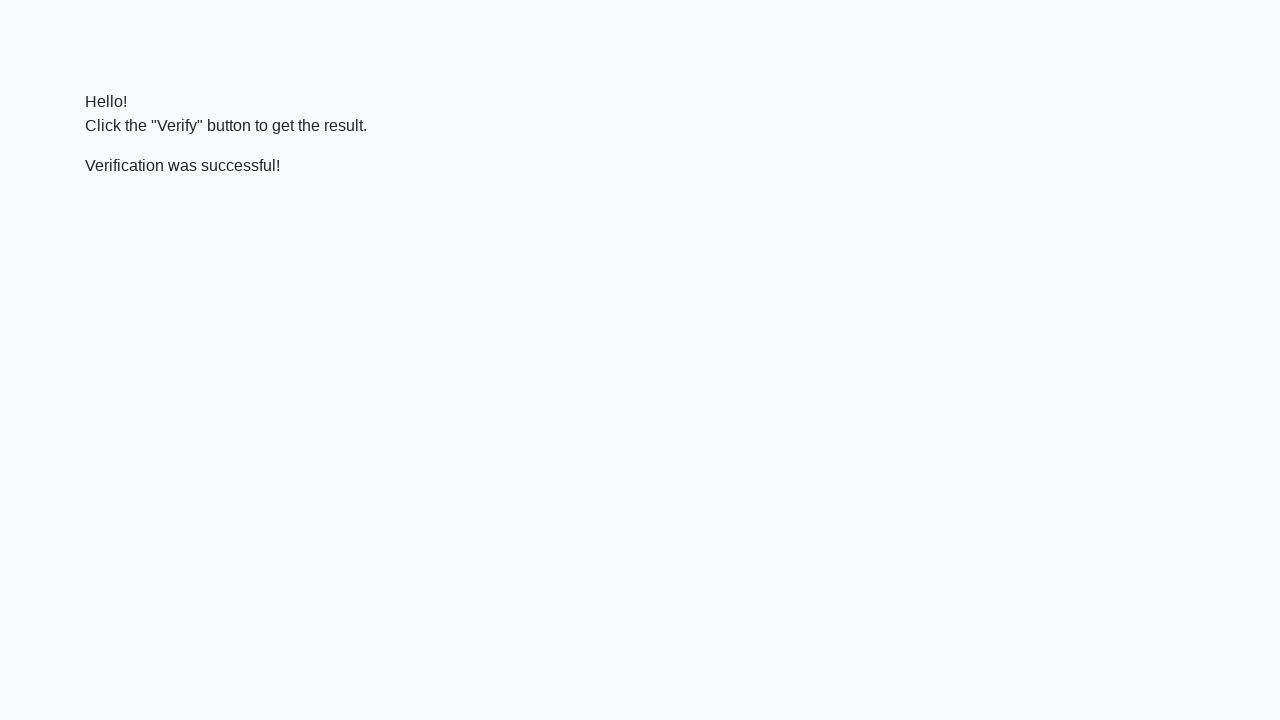

Waited for success message to appear
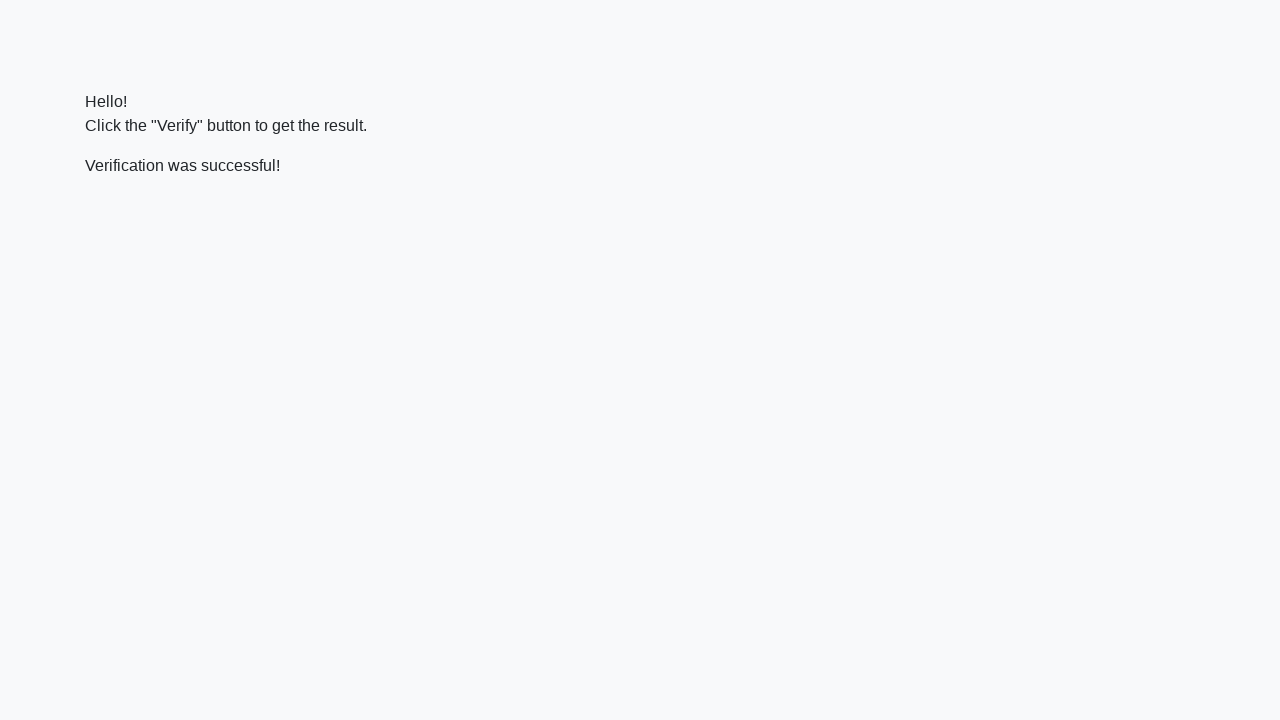

Located the success message element
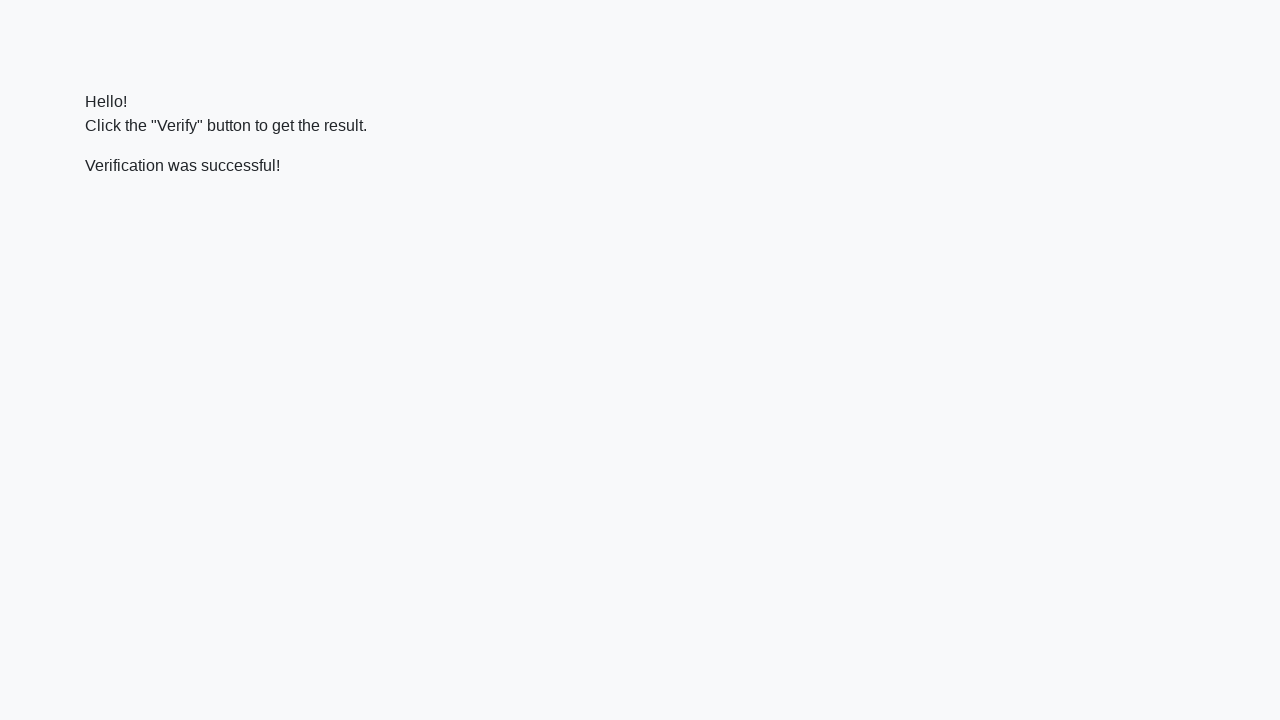

Verified that 'successful' text is present in the success message
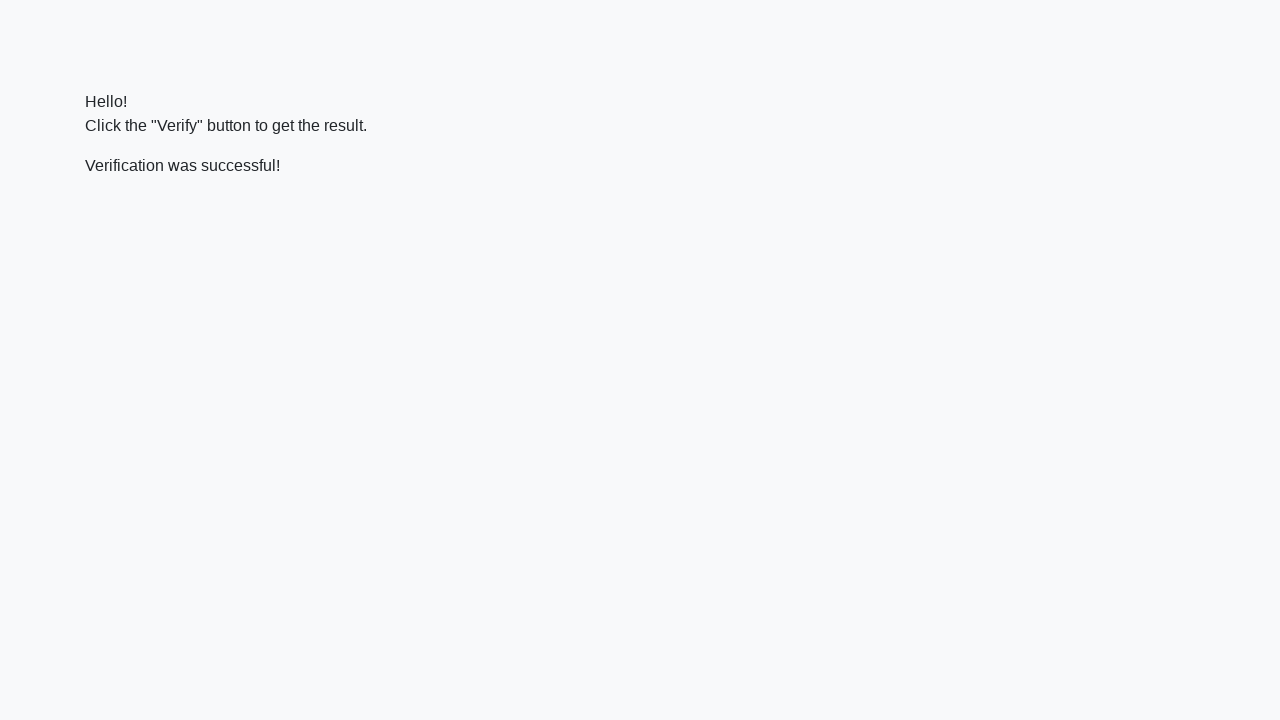

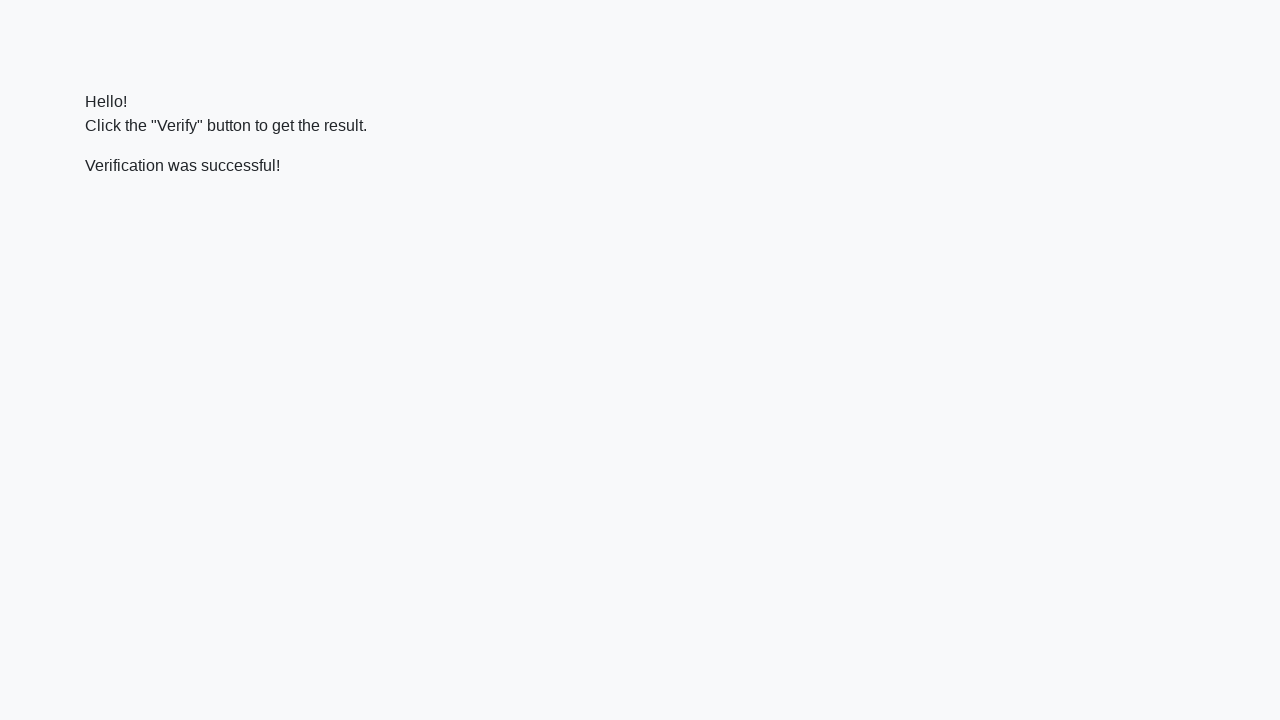